Tests adding a new book to a catalog by clicking the "lägg till bok" (add book) button and filling in the book title field

Starting URL: https://tap-ht24-testverktyg.github.io/exam-template/

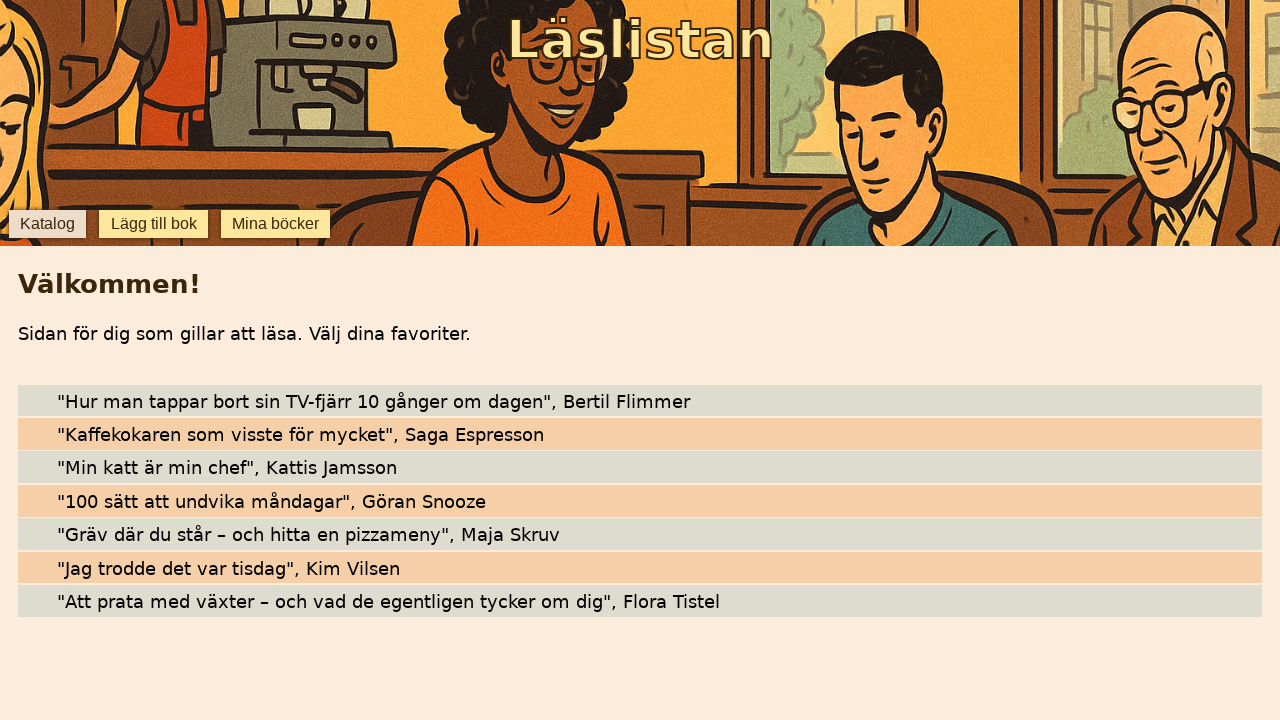

Navigated to the book catalog application
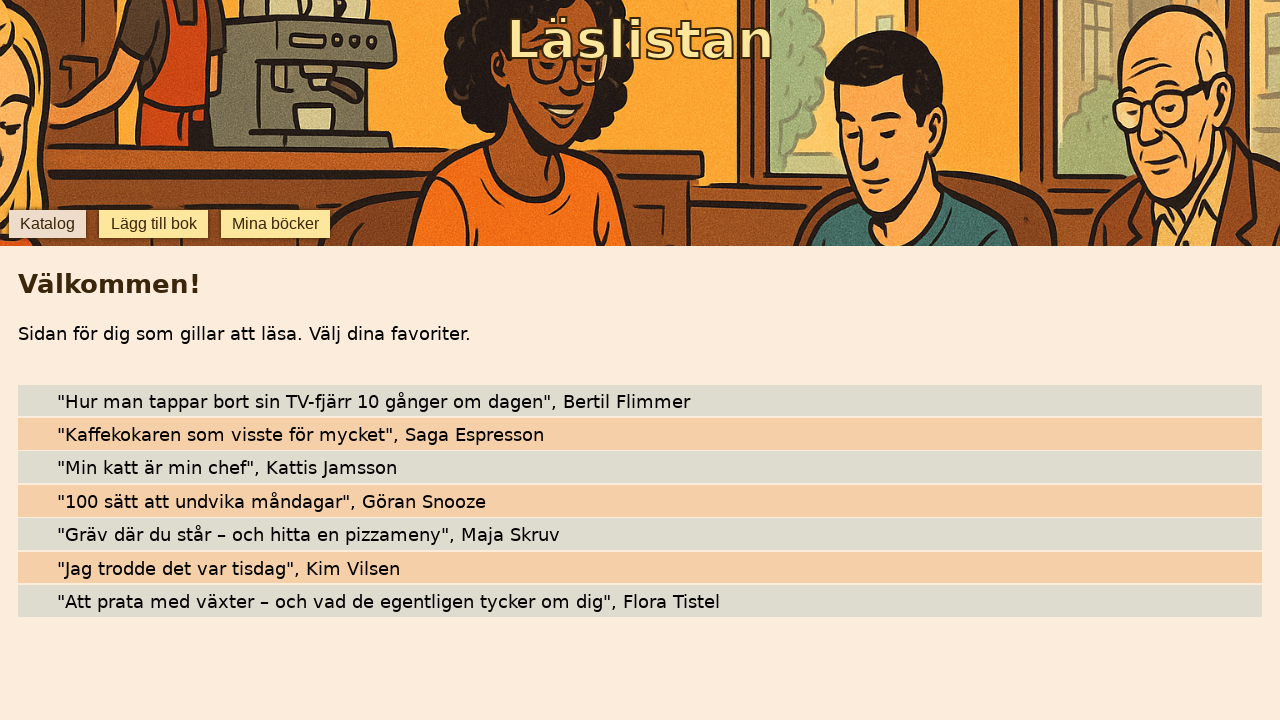

Clicked the 'lägg till bok' (add book) button at (154, 224) on internal:role=button[name="lägg till bok"i]
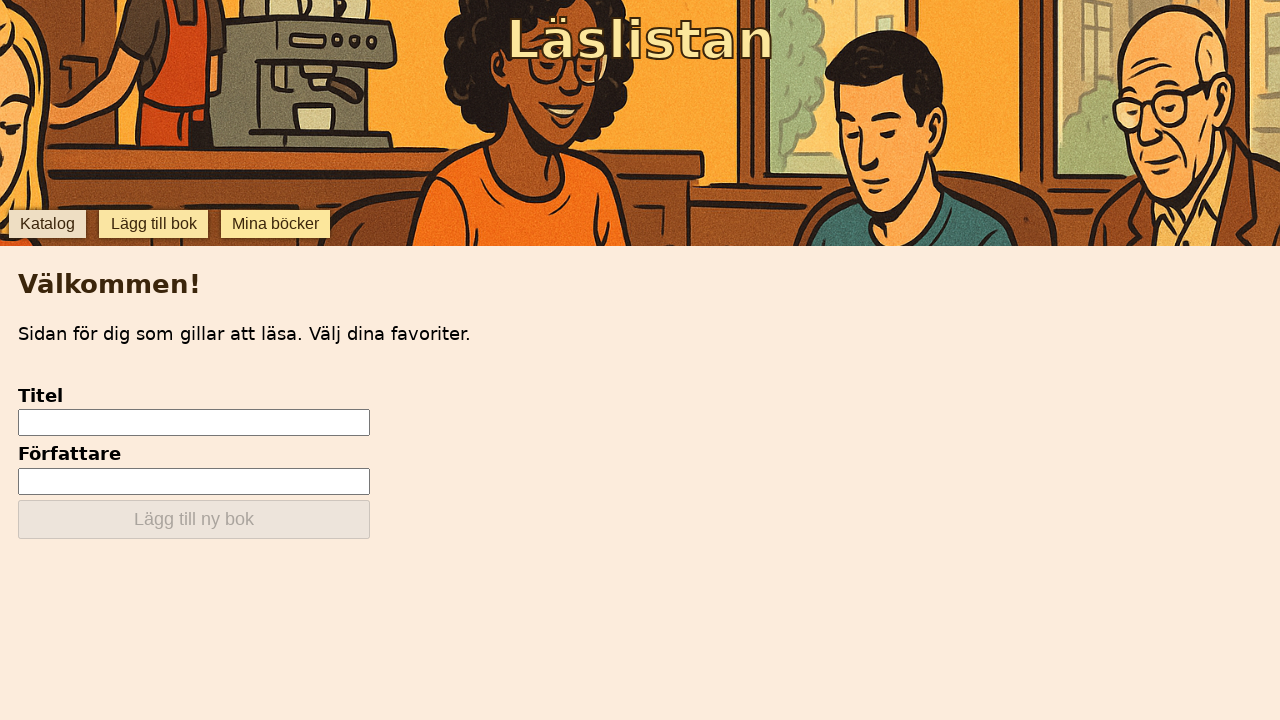

Book title input field became visible
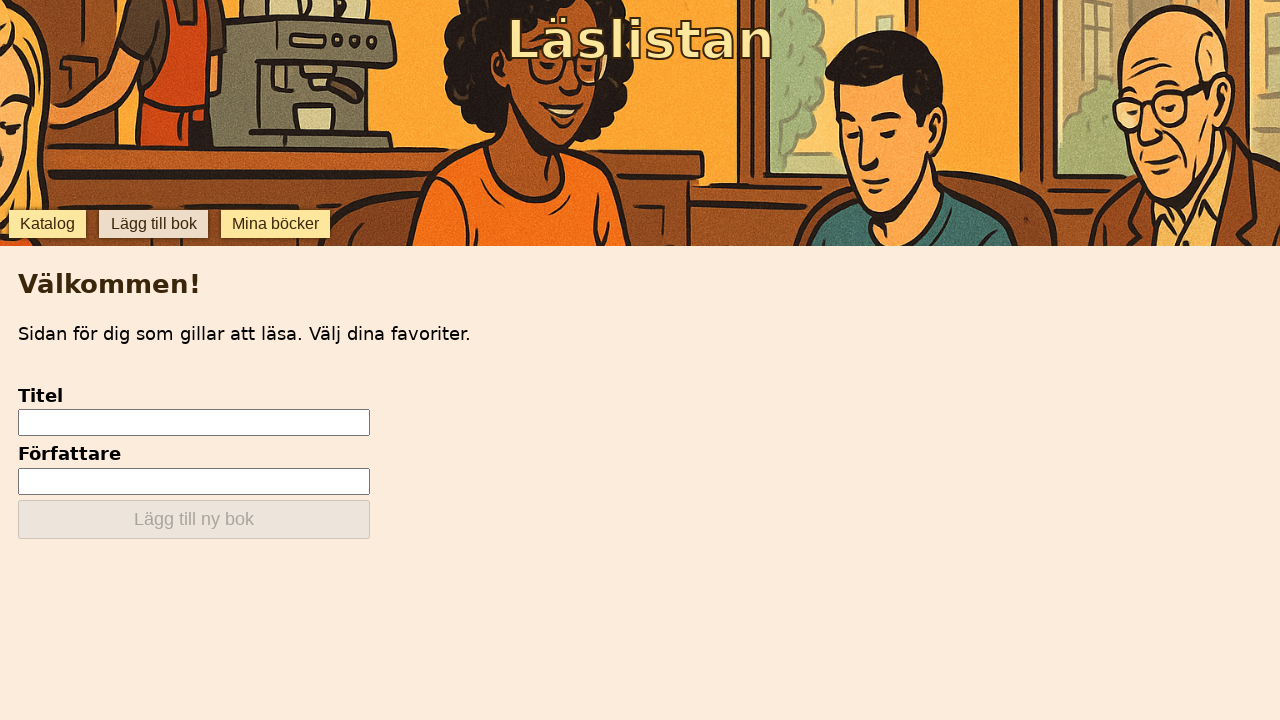

Filled in book title field with 'chokolat' on internal:testid=[data-testid="add-input-title"s]
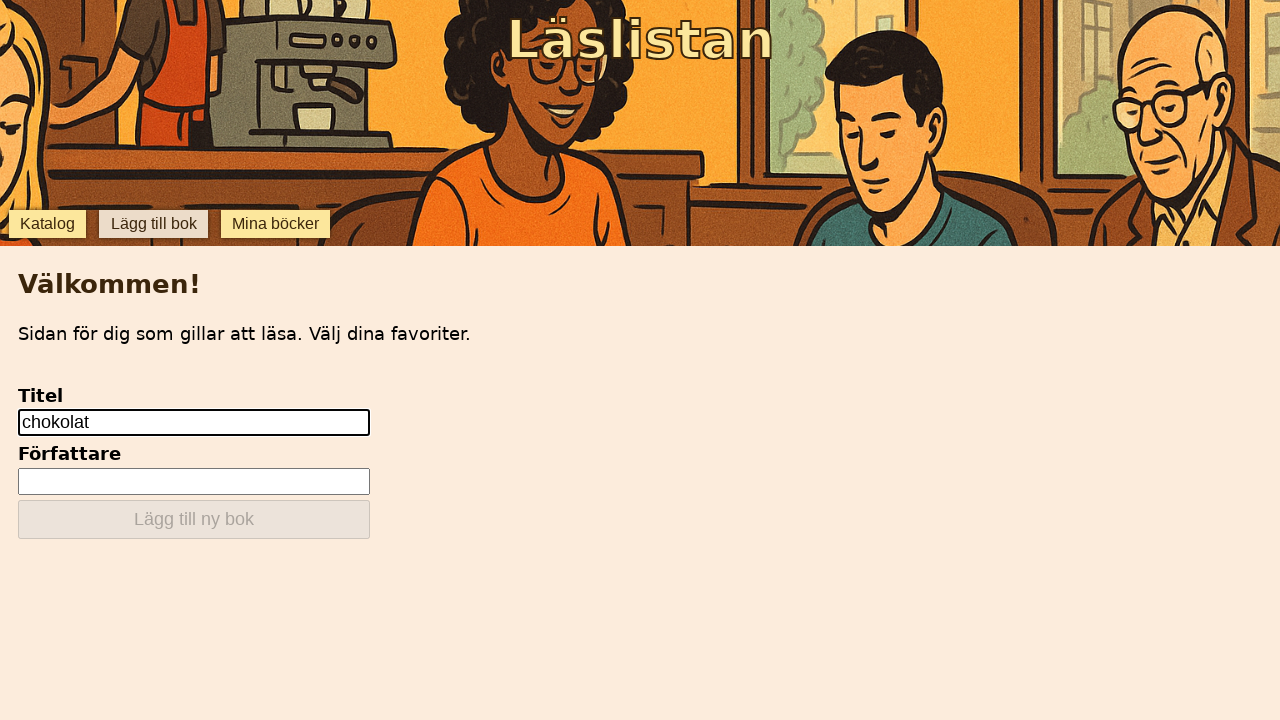

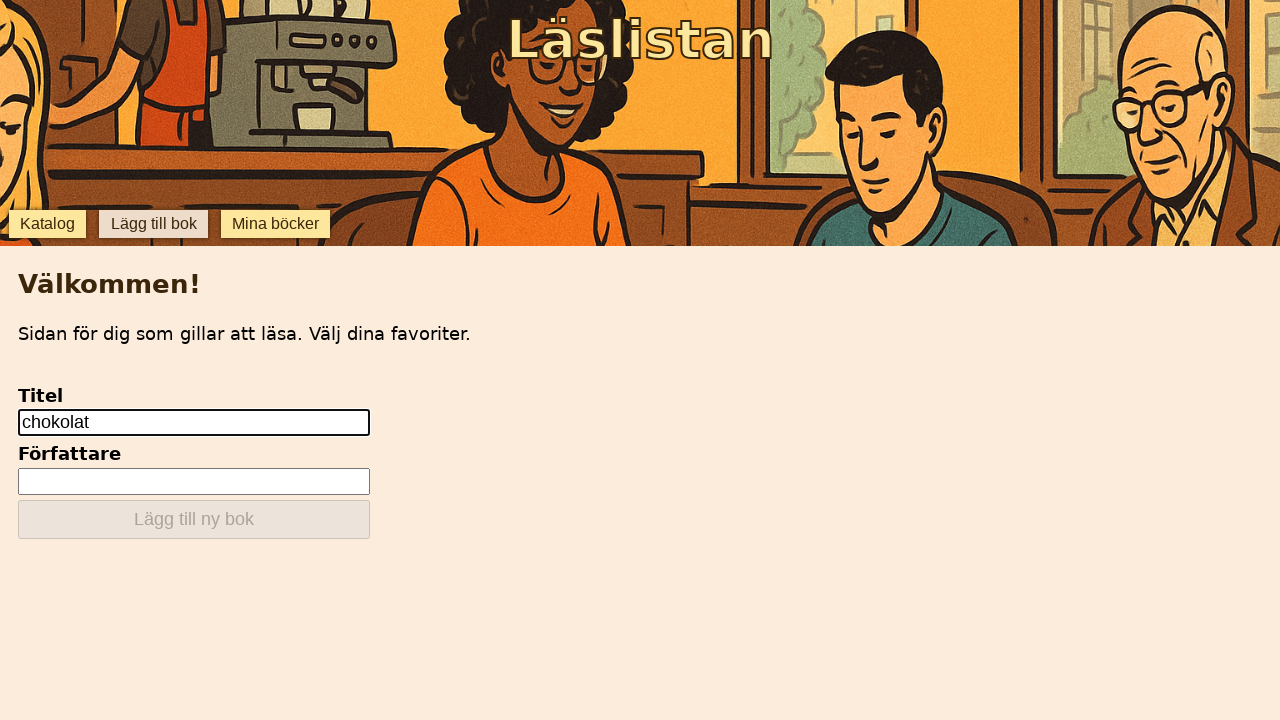